Tests calculator division with negative numbers by calculating -5 / 1 and verifying the result equals -5

Starting URL: https://testpages.eviltester.com/styled/apps/calculator.html

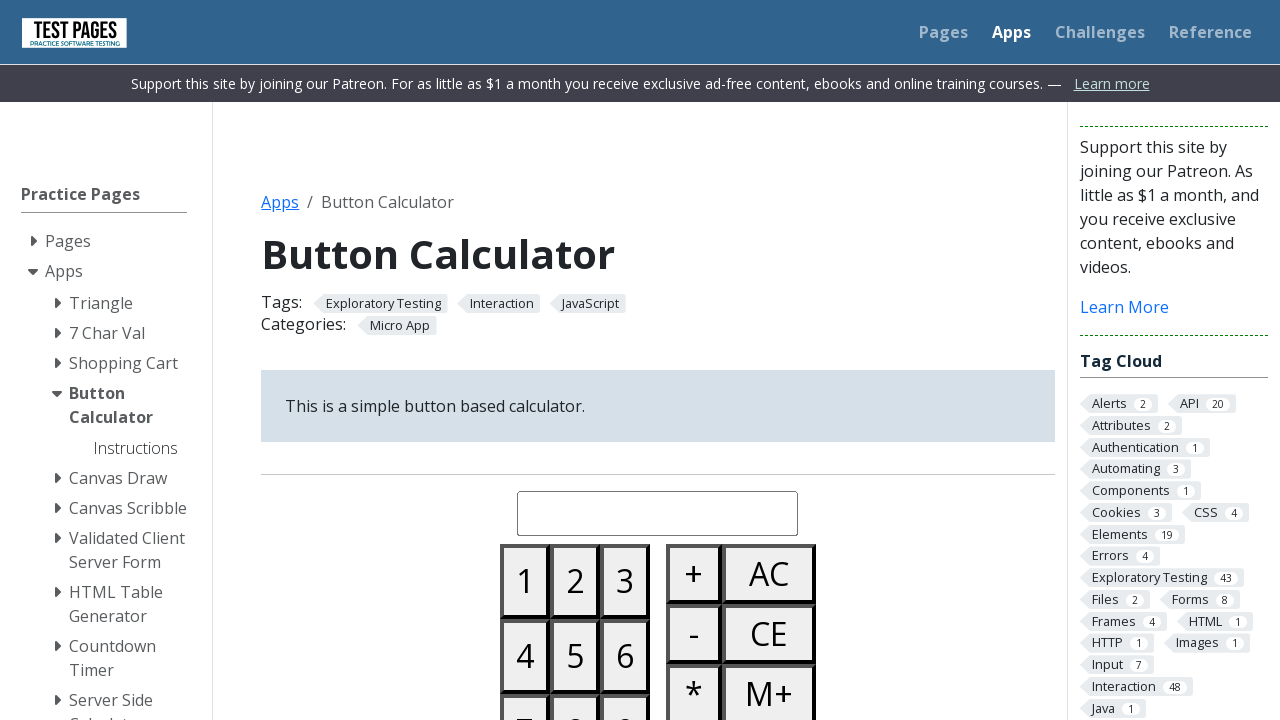

Clicked all clear button to reset calculator at (769, 574) on #buttonallclear
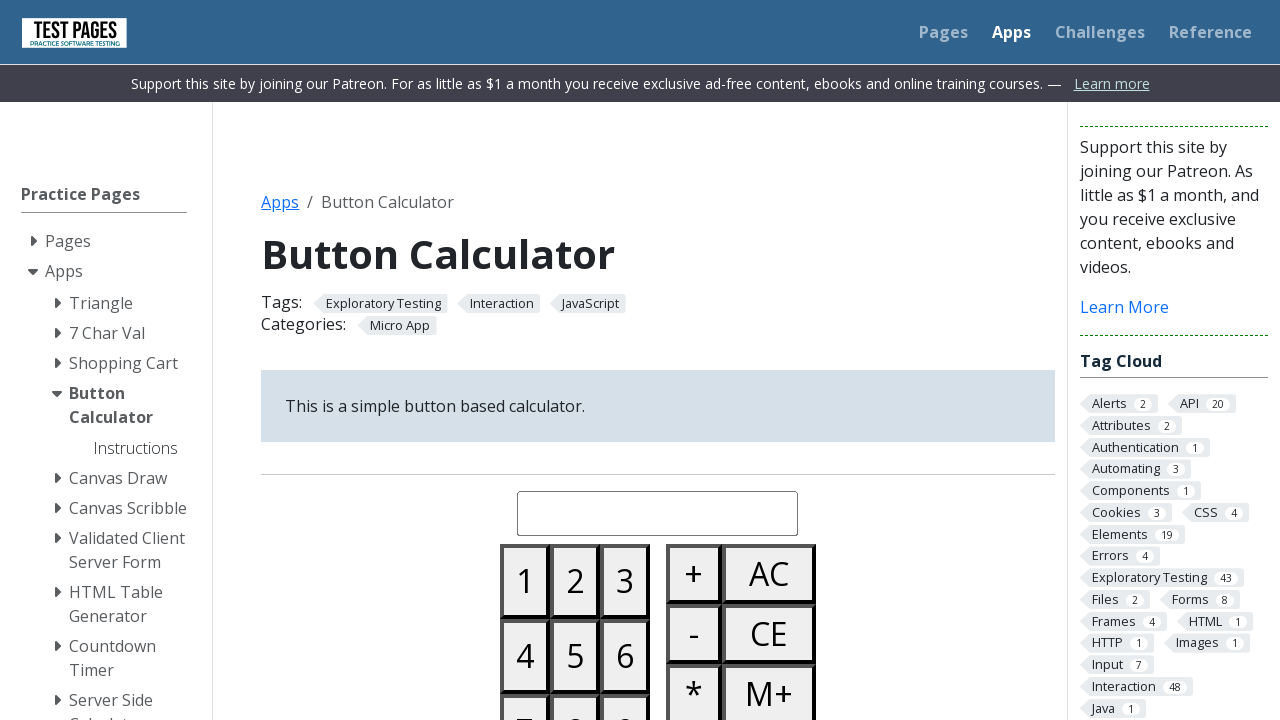

Clicked minus button to start negative number at (694, 634) on #buttonminus
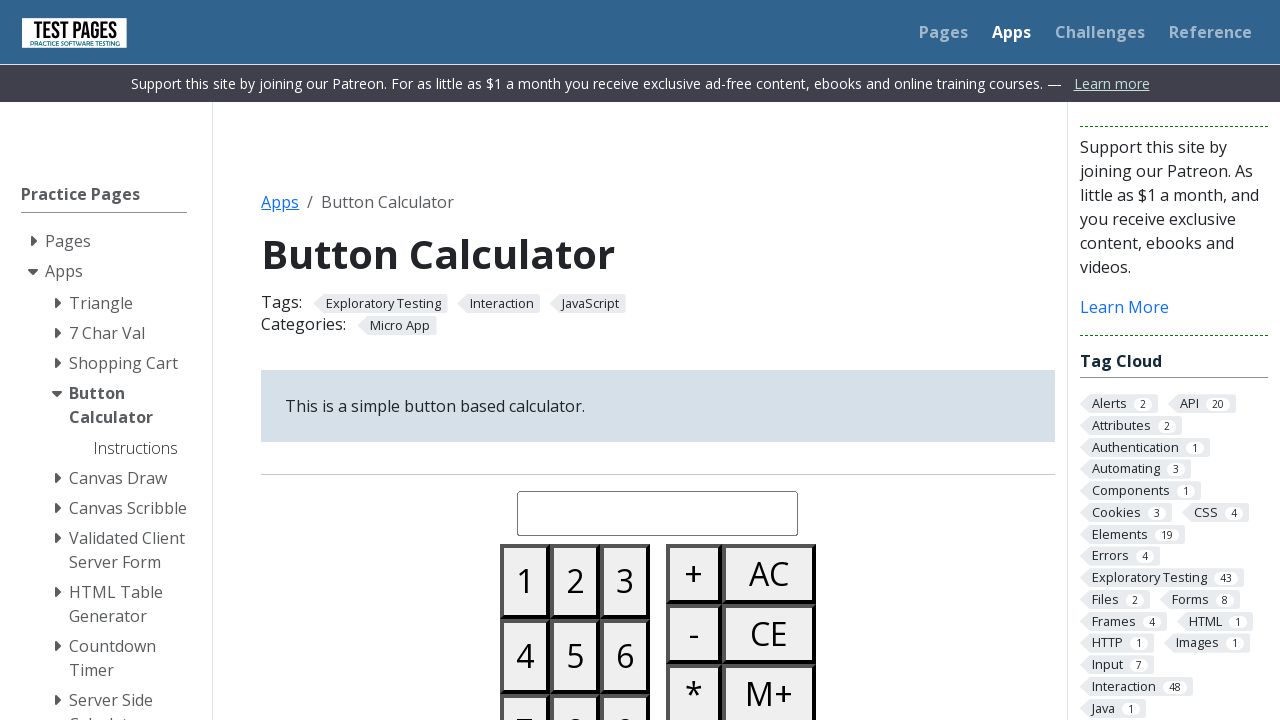

Clicked button 5 to enter -5 at (575, 656) on #button05
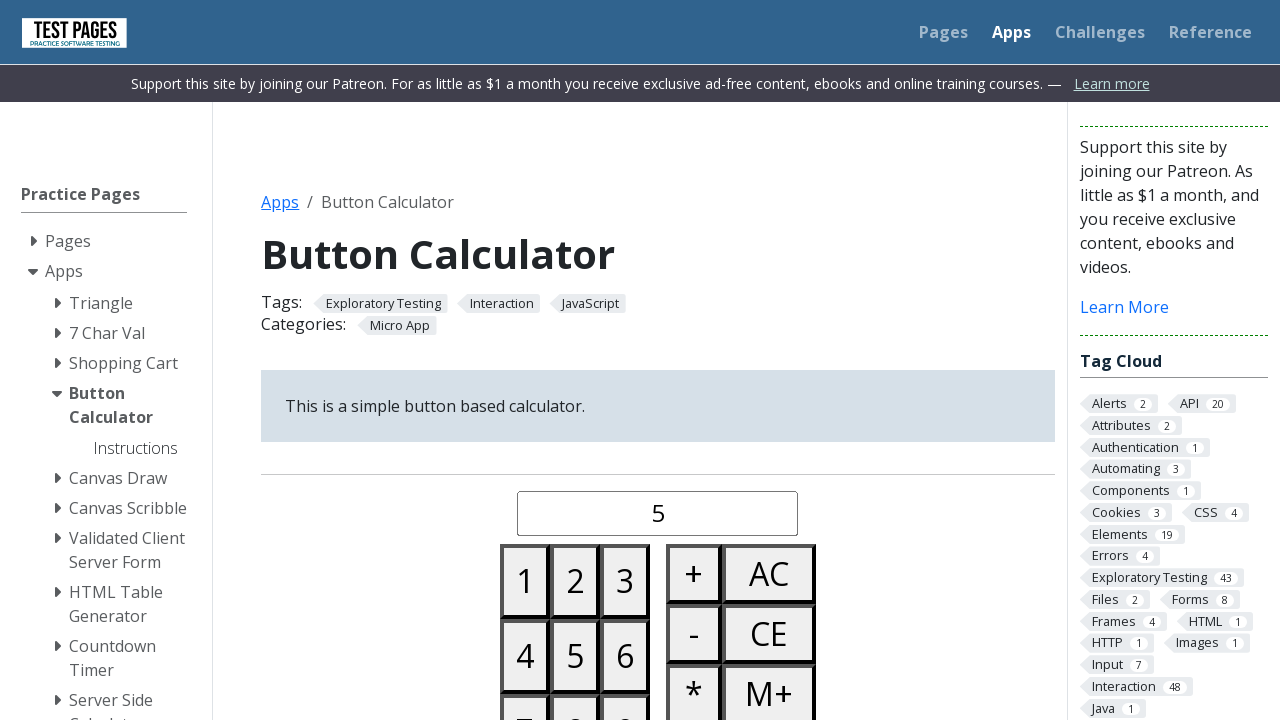

Clicked divide button to set operation at (694, 360) on #buttondivide
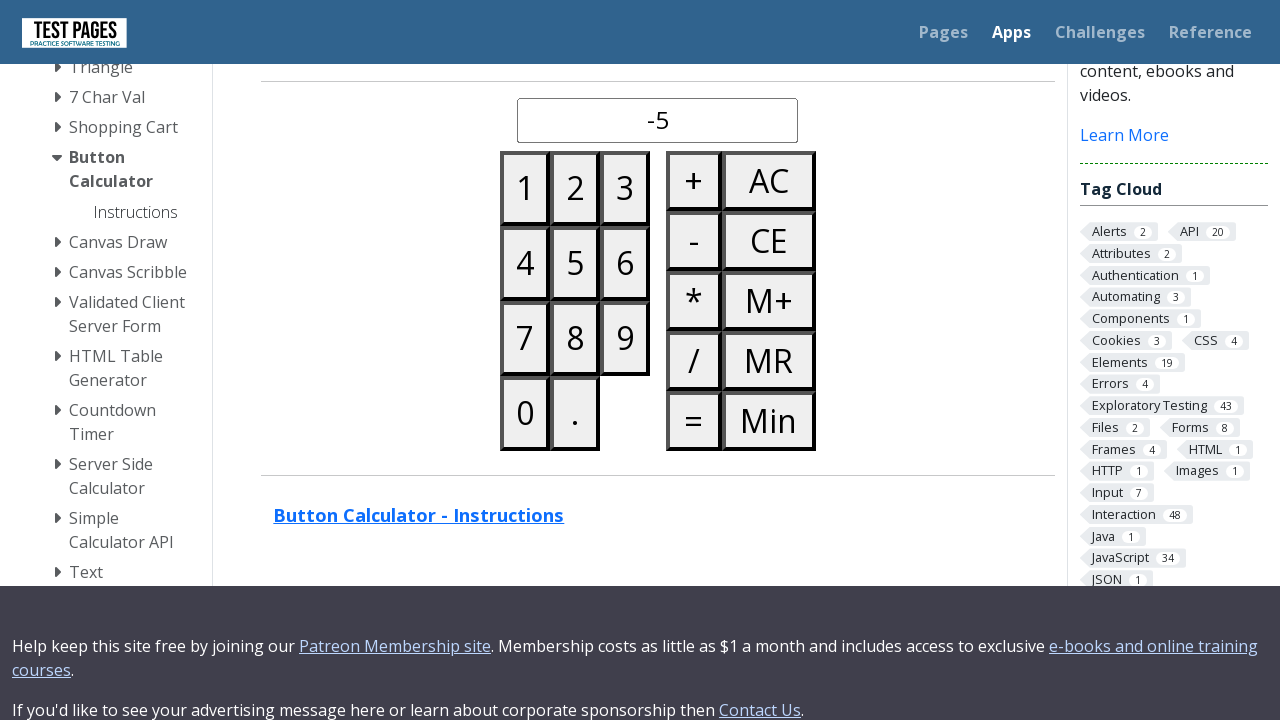

Clicked button 1 to enter divisor at (525, 188) on #button01
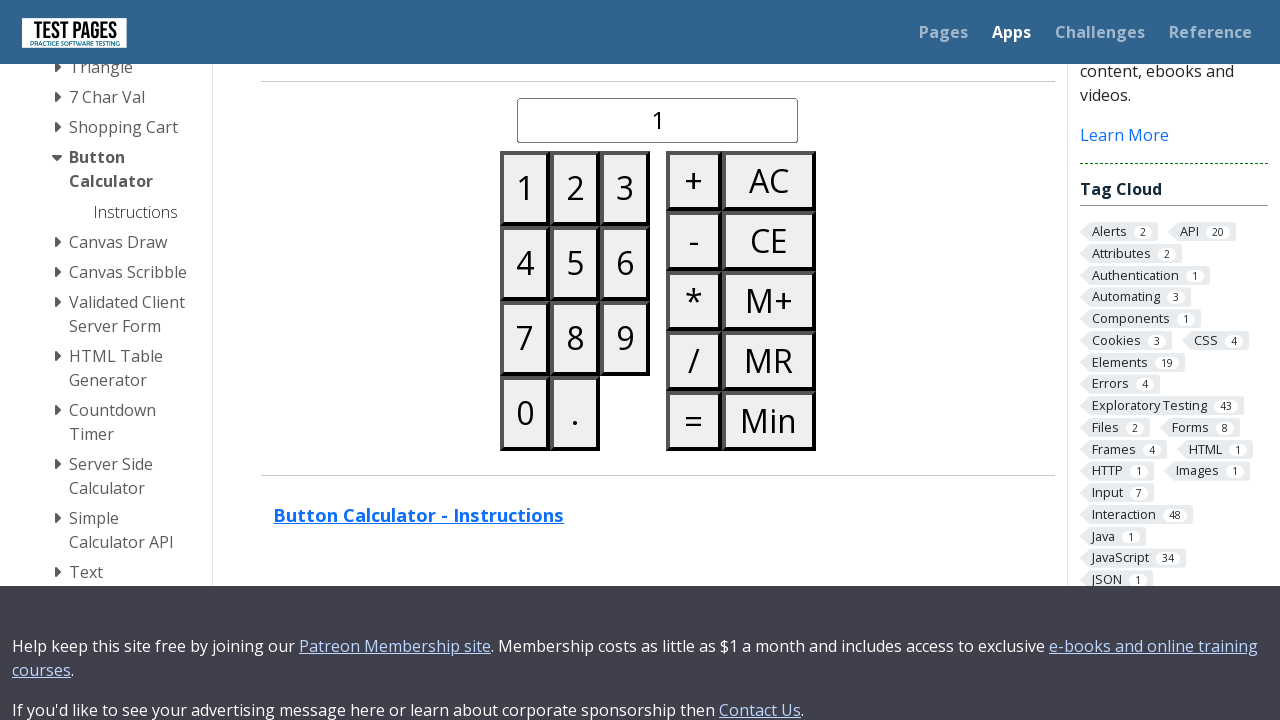

Clicked equals button to execute division at (694, 420) on #buttonequals
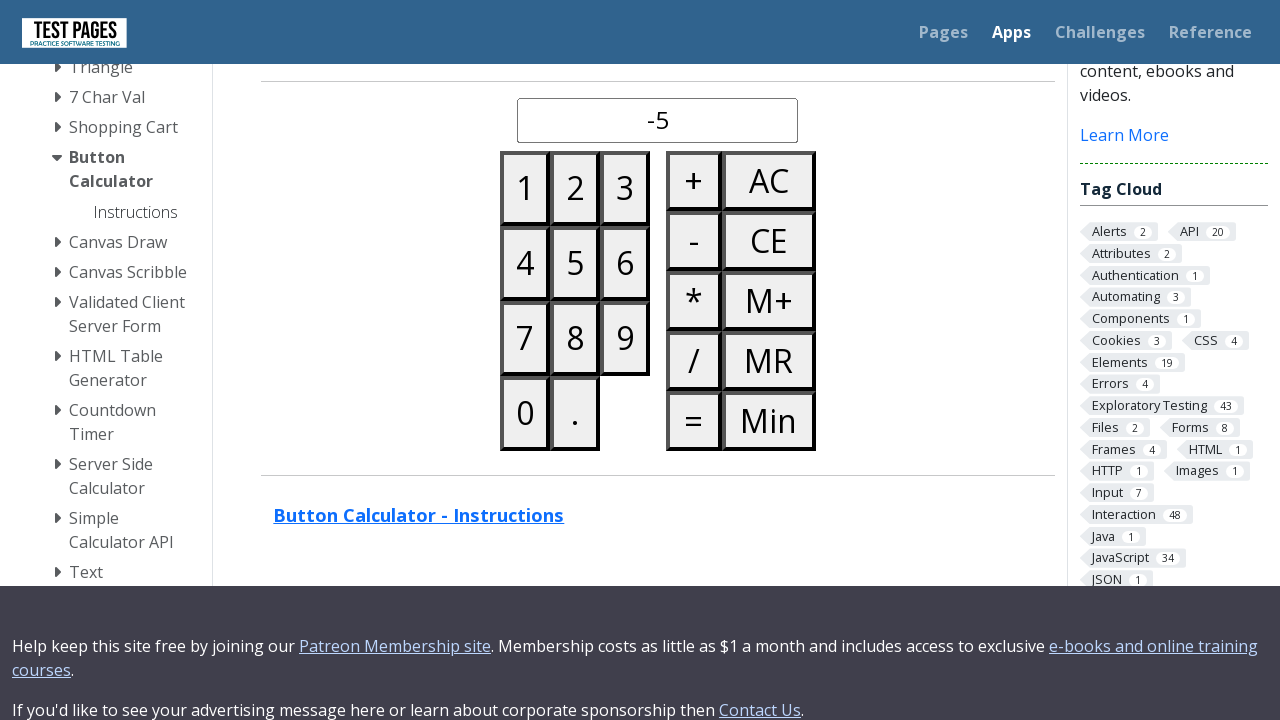

Retrieved calculated result from display
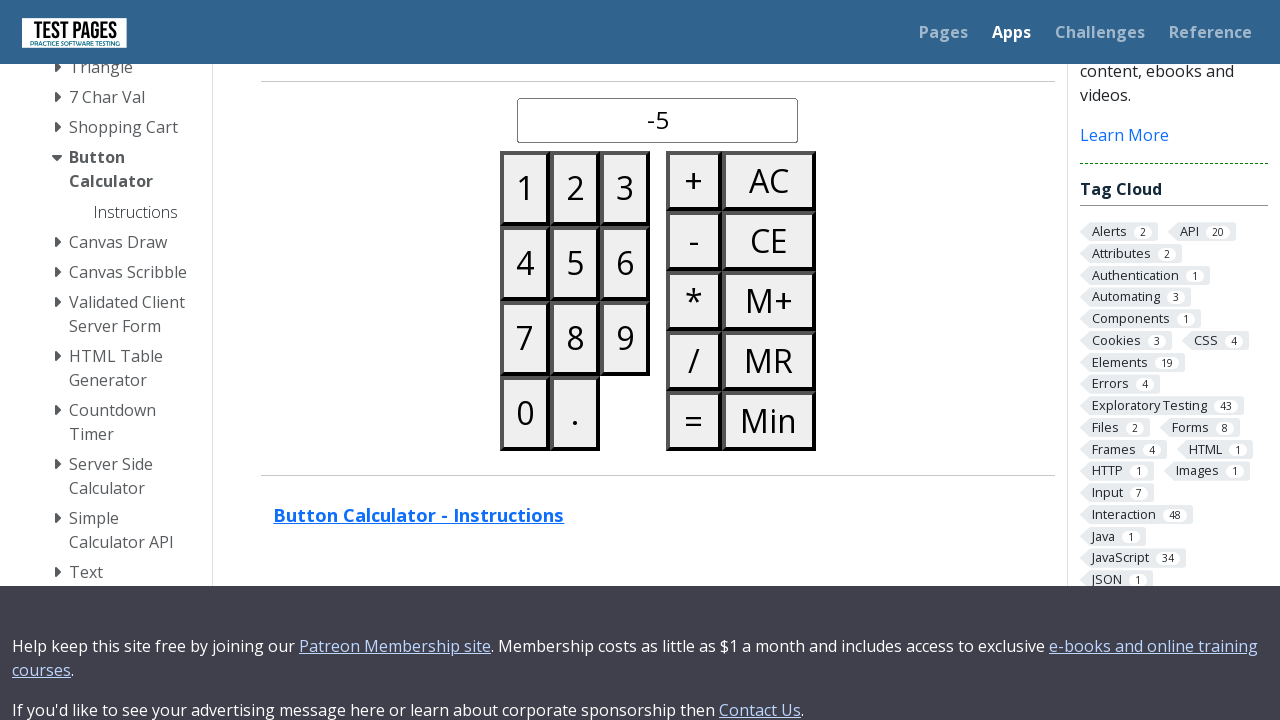

Verified result equals -5 from division of -5 / 1
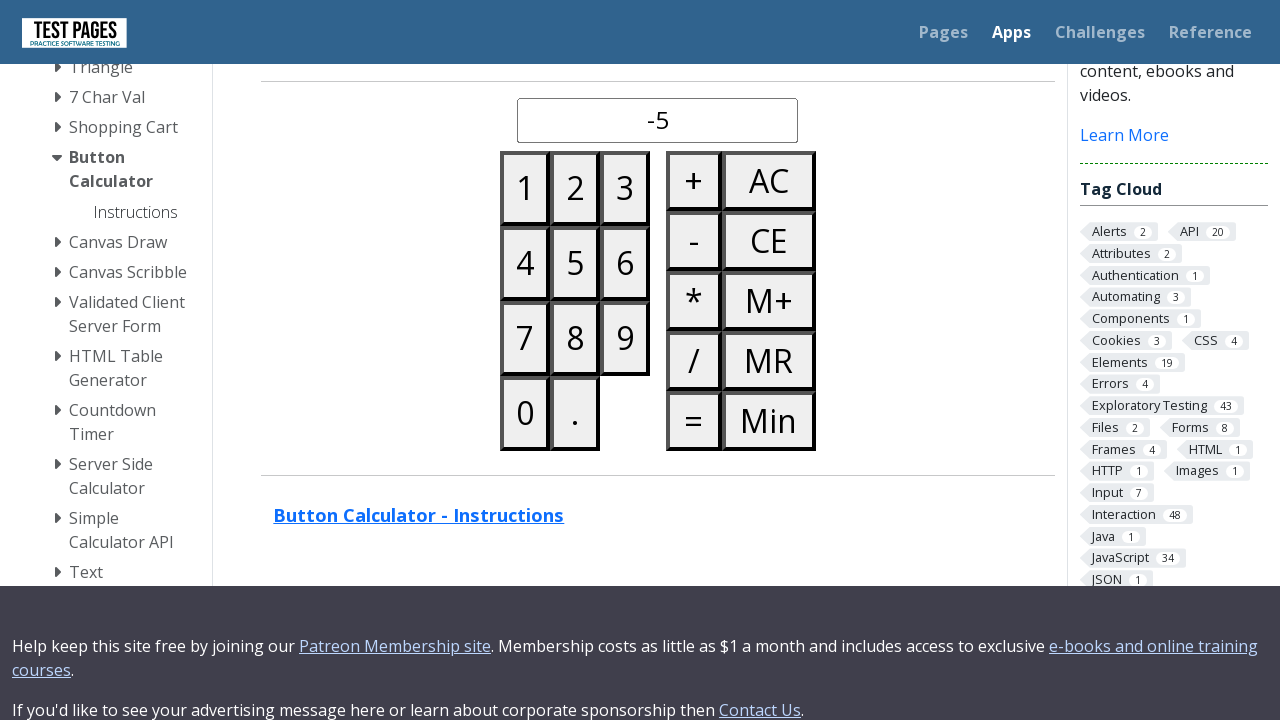

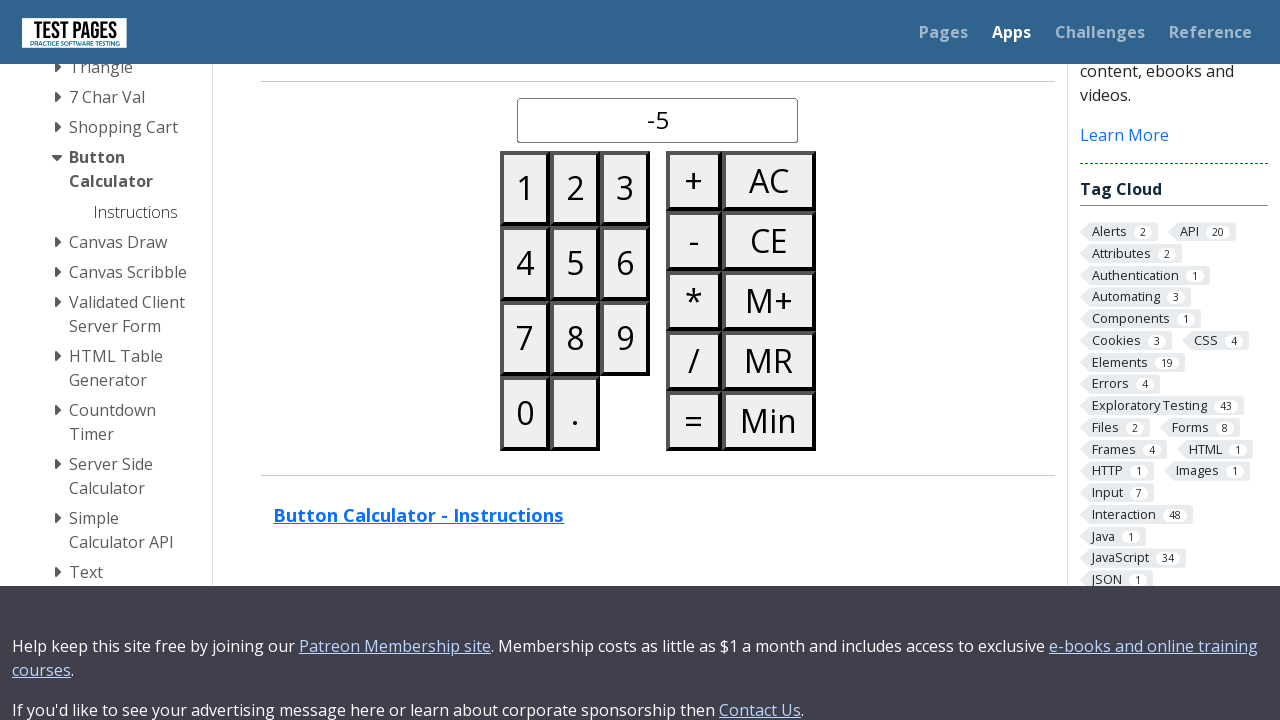